Tests multi-select dropdown functionality on W3Schools by selecting multiple options in a car selection dropdown within an iframe

Starting URL: https://www.w3schools.com/tags/tryit.asp?filename=tryhtml_select_multiple

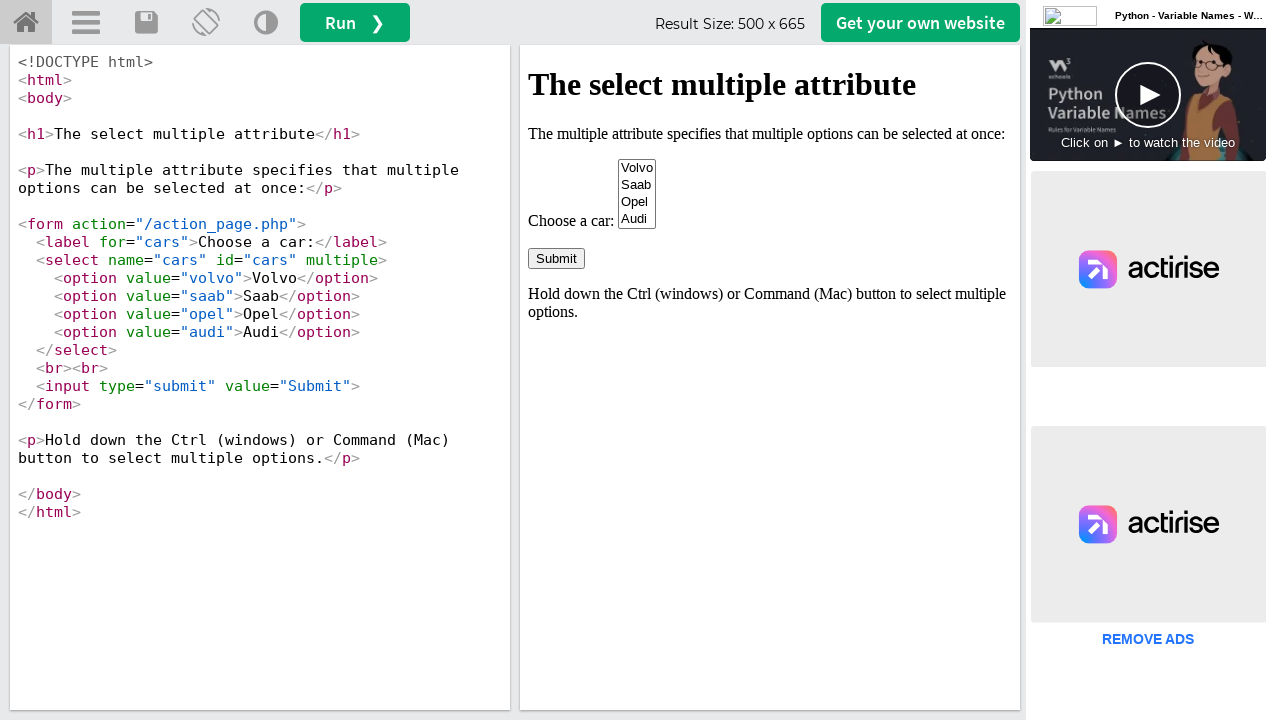

Located iframe with id 'iframeResult'
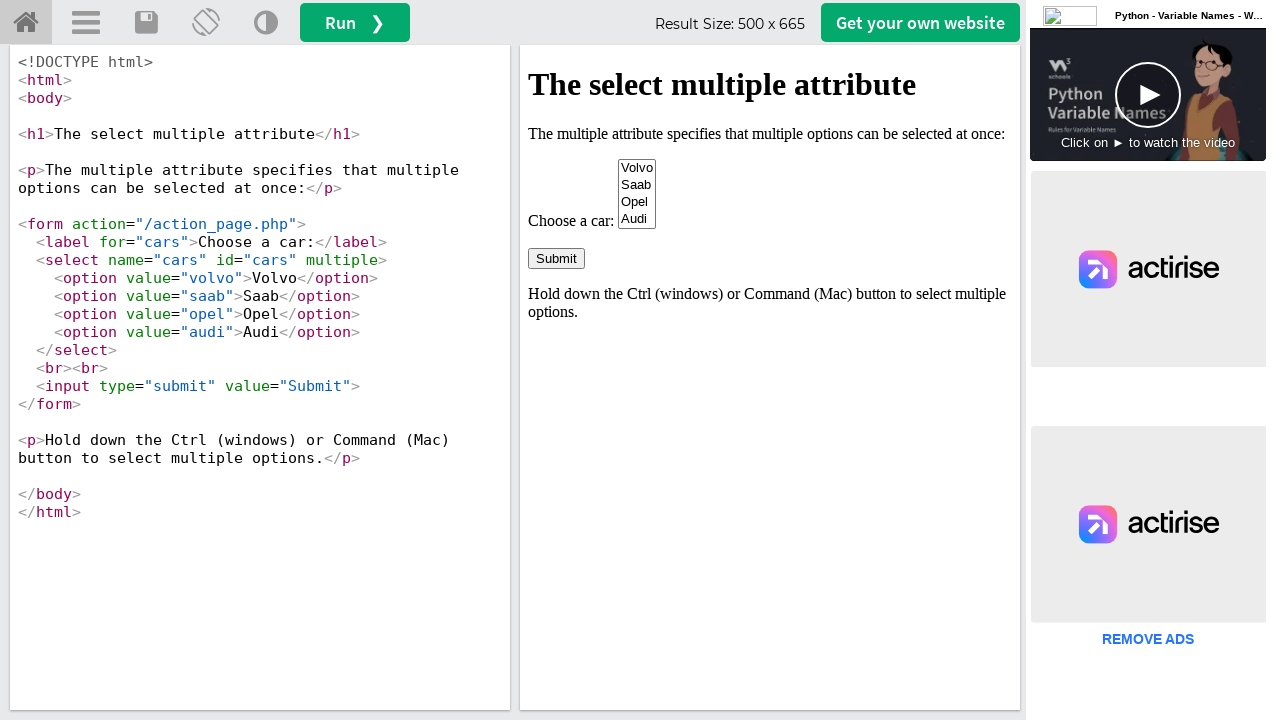

Located multi-select dropdown with id 'cars'
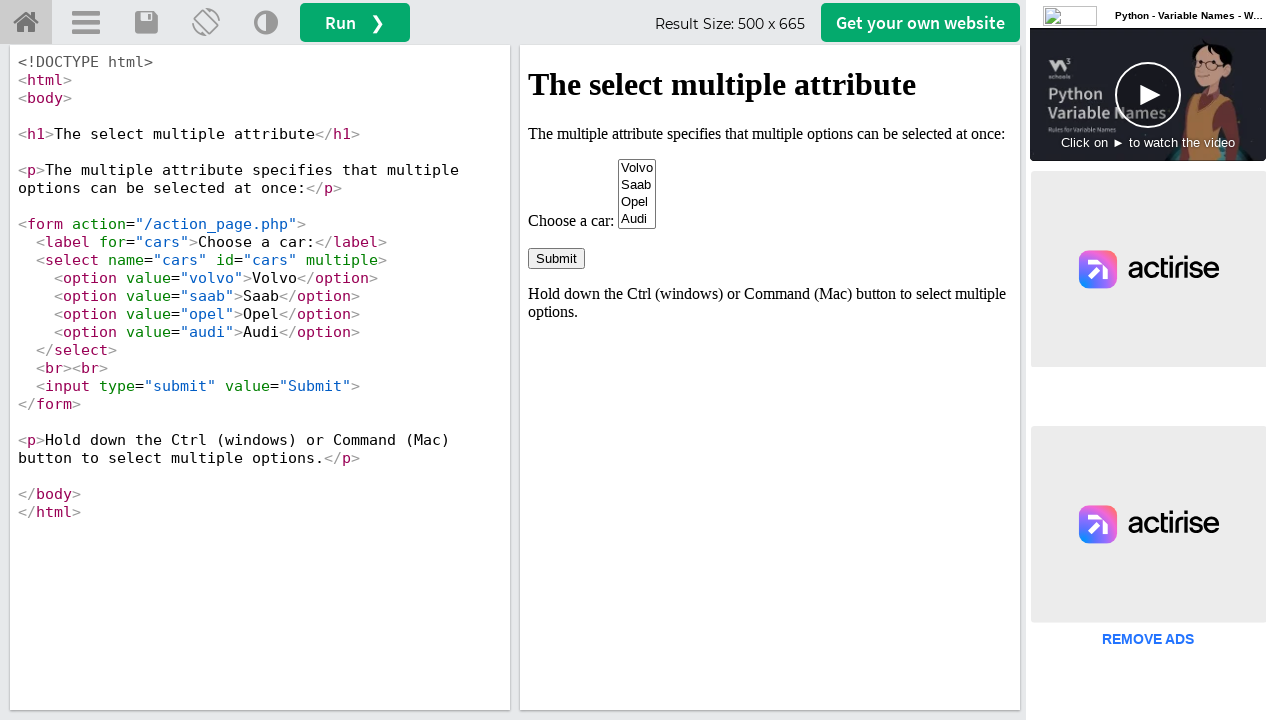

Selected multiple options (Audi, Saab, Opel) by index [3, 1, 2] on iframe[id='iframeResult'] >> internal:control=enter-frame >> #cars
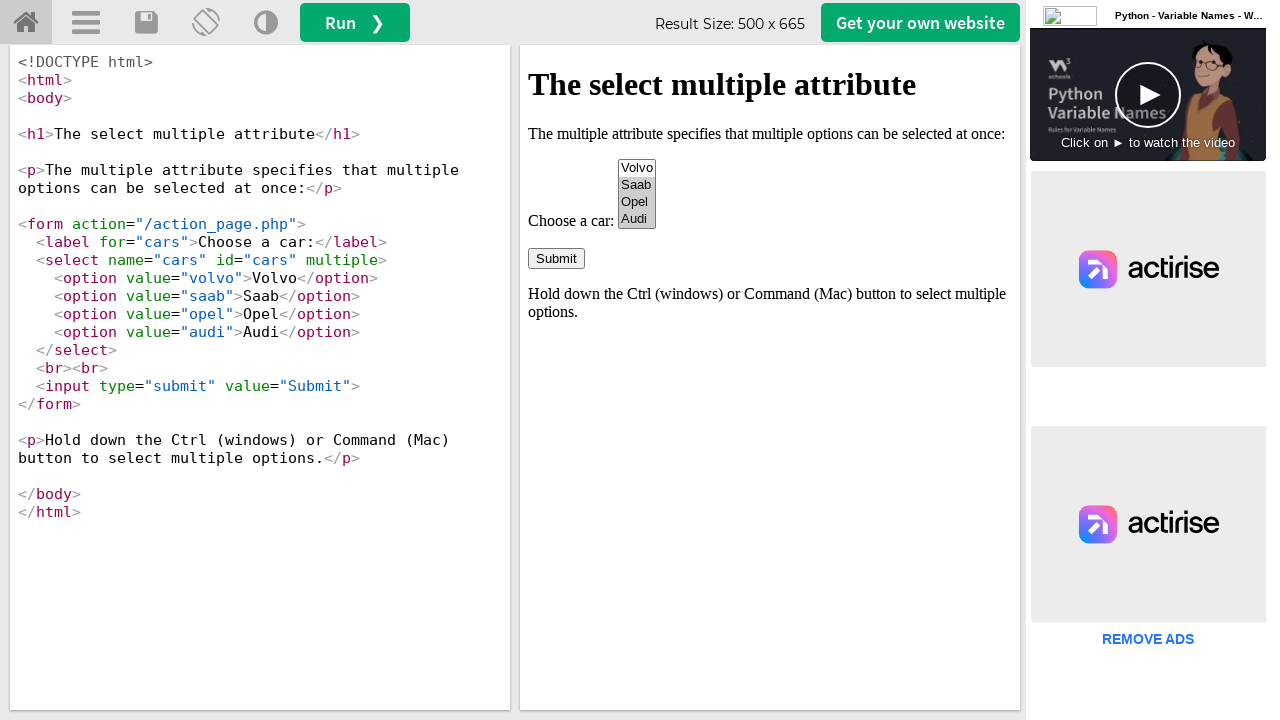

Retrieved text content of first selected option
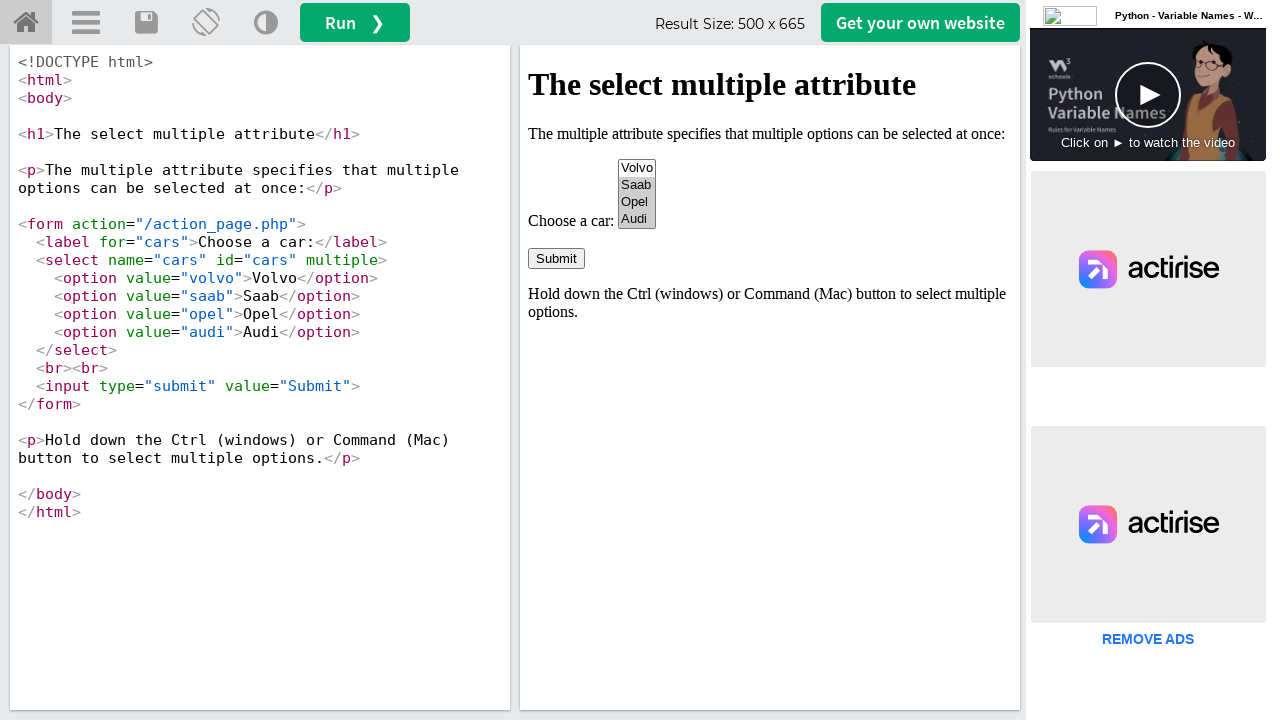

Printed first selected option: Saab
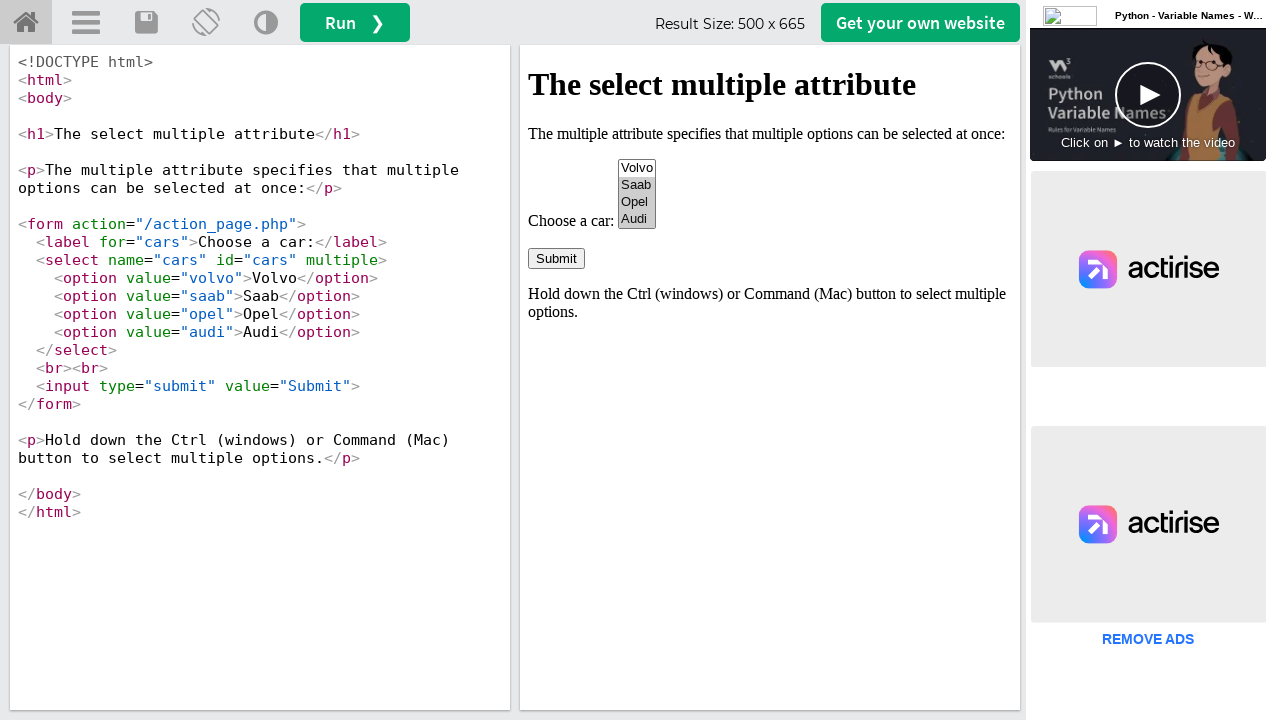

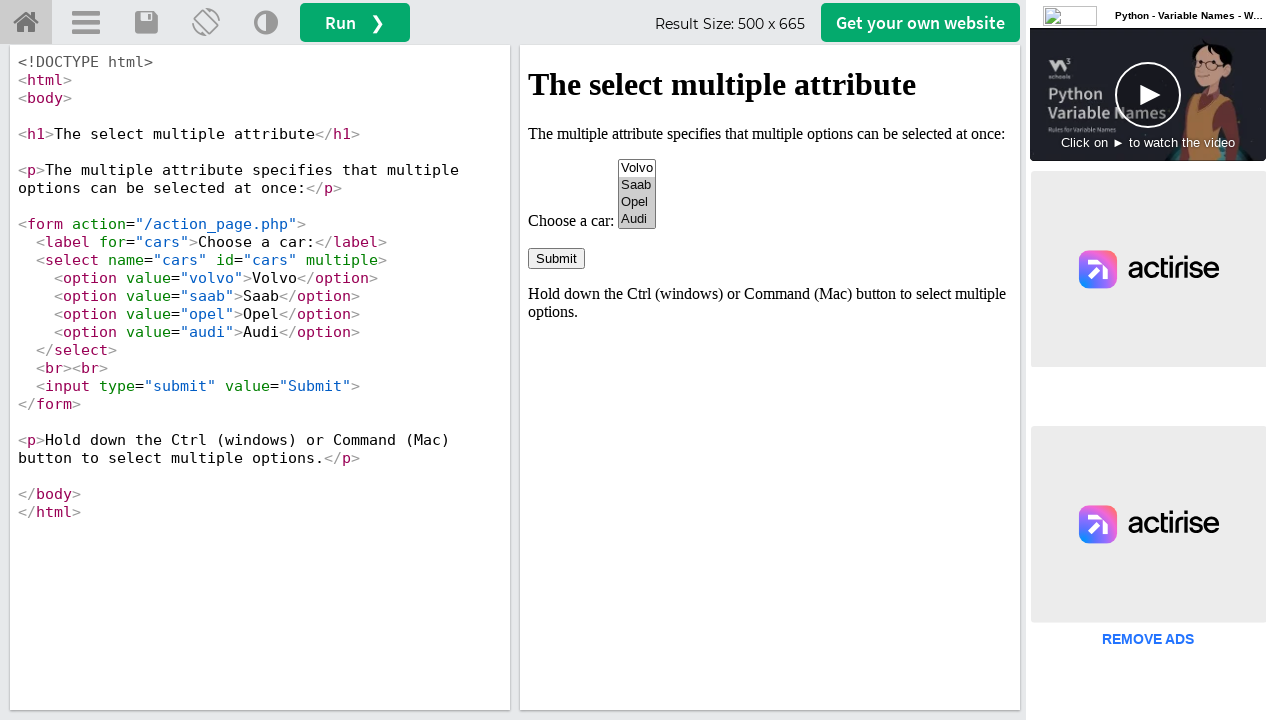